Tests Mojeek search functionality by entering a search query and submitting the form

Starting URL: https://www.mojeek.com

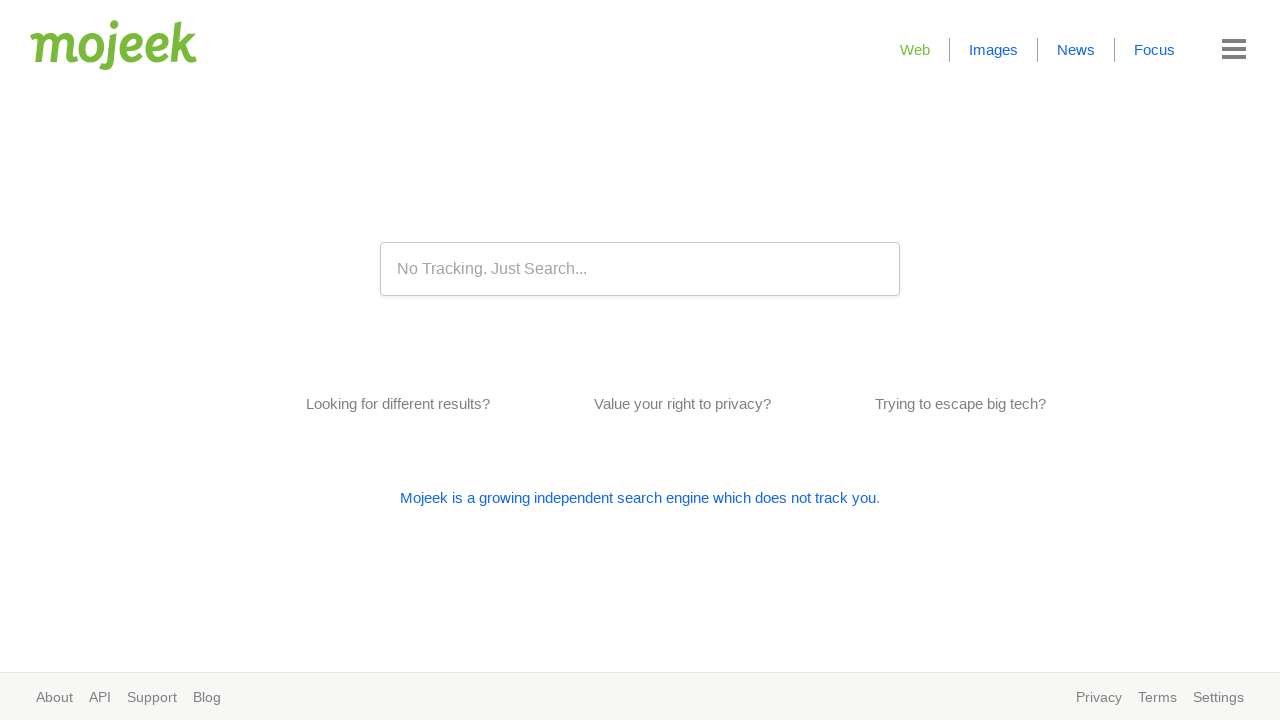

Filled search box with query 'independent search engines' on input[name='q']
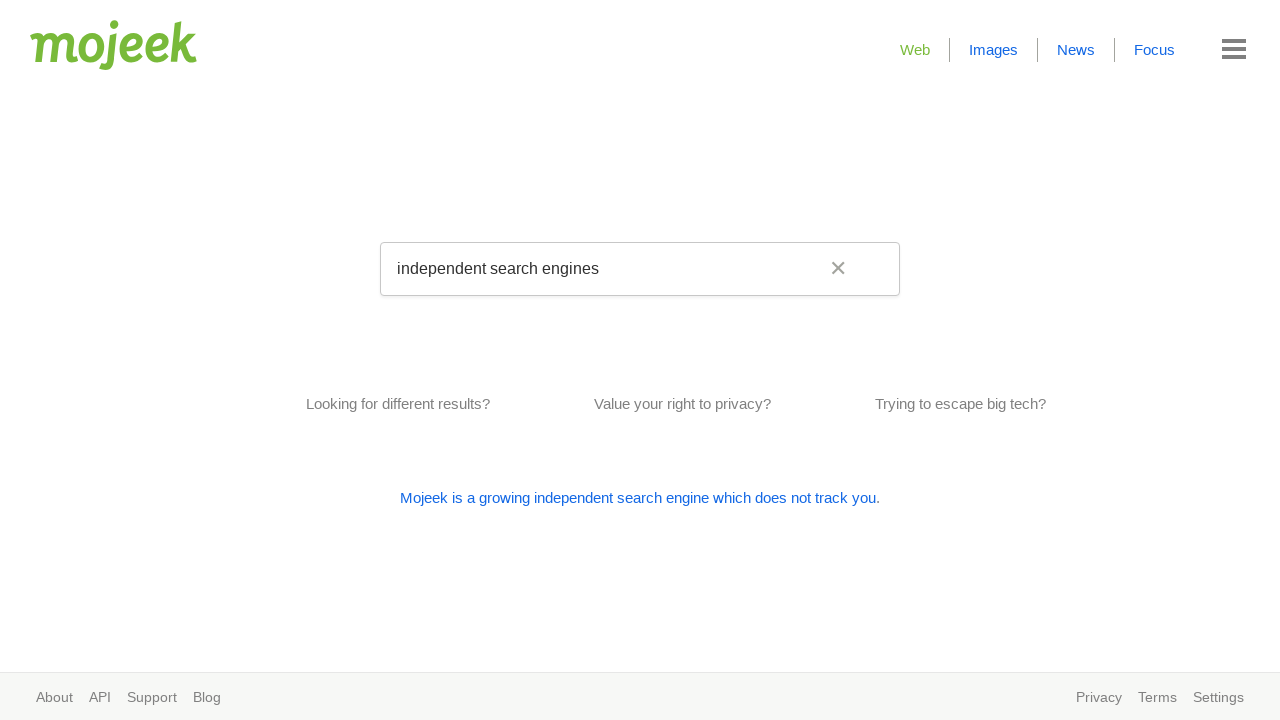

Submitted search form by pressing Enter on input[name='q']
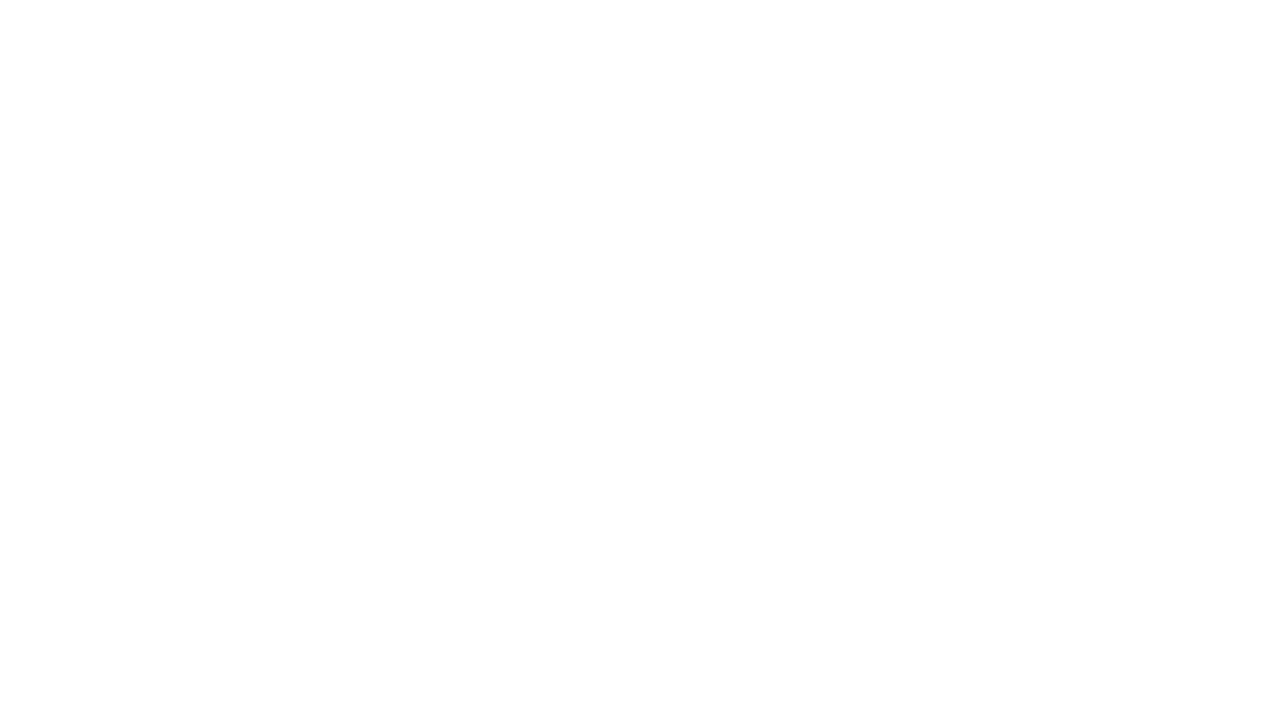

Waited for search results to load (networkidle)
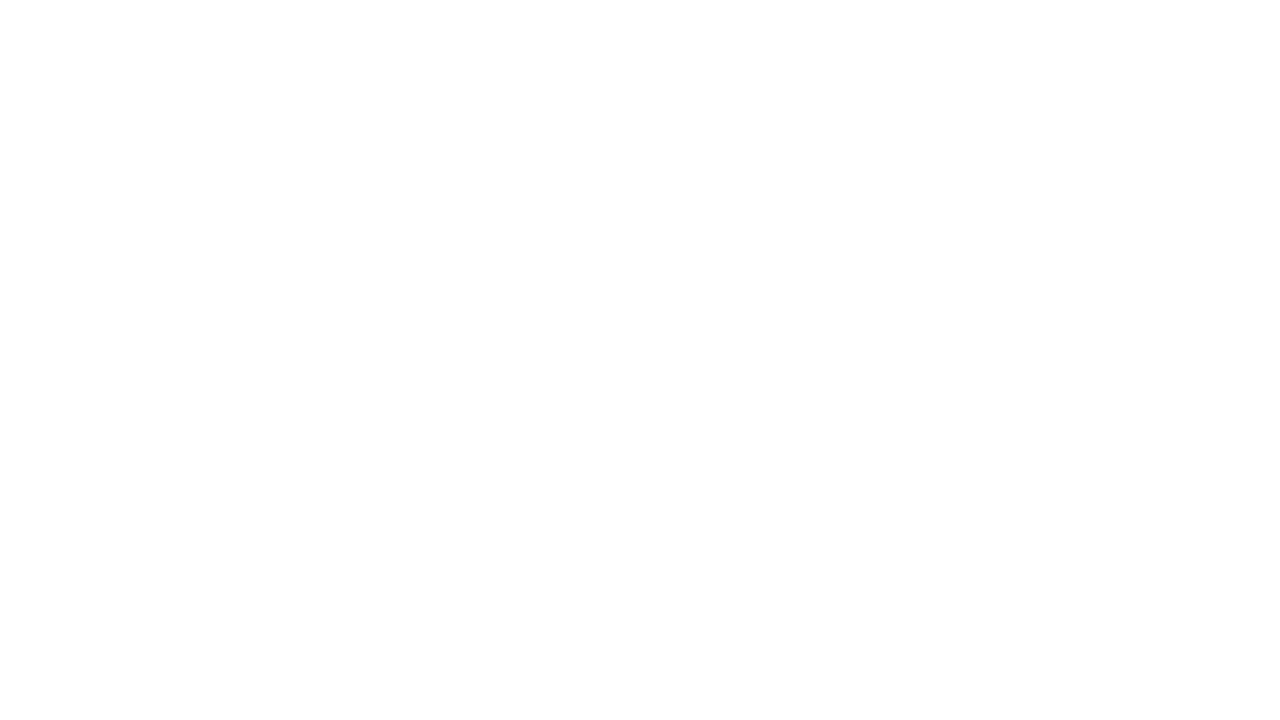

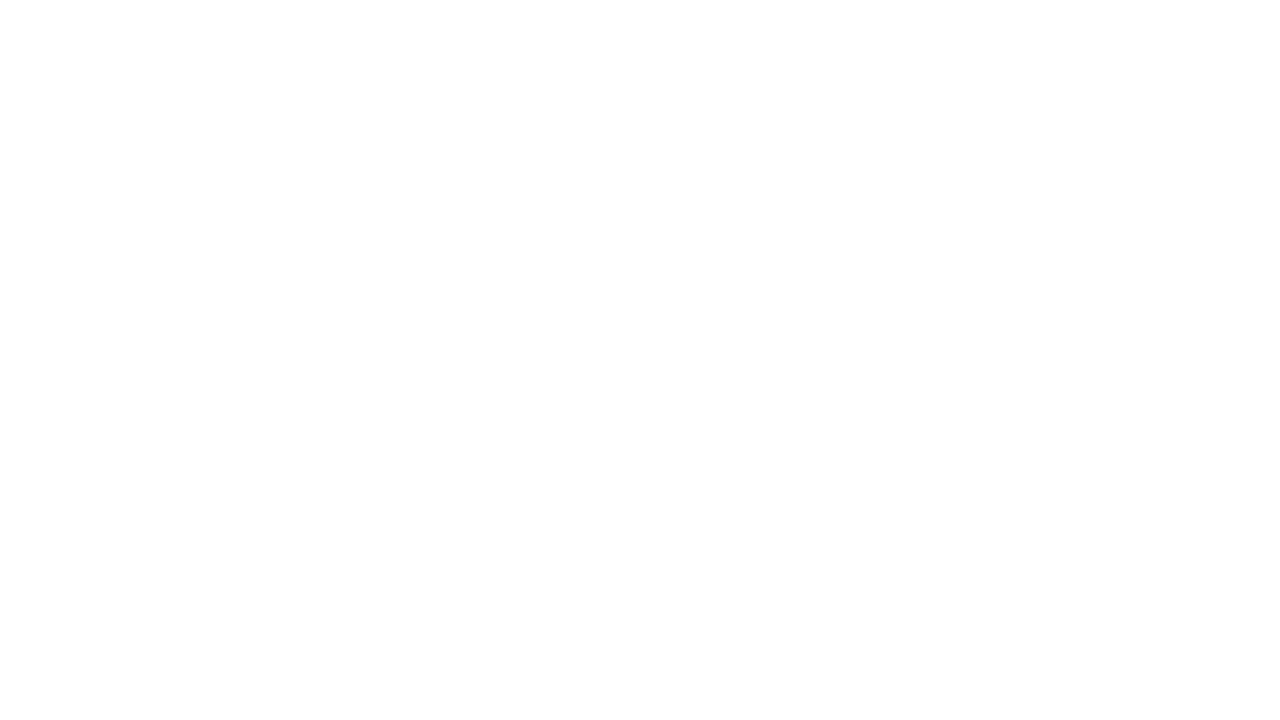